Tests data table sorting with class attributes by clicking the dues column header twice and verifying values are sorted in descending order

Starting URL: http://the-internet.herokuapp.com/tables

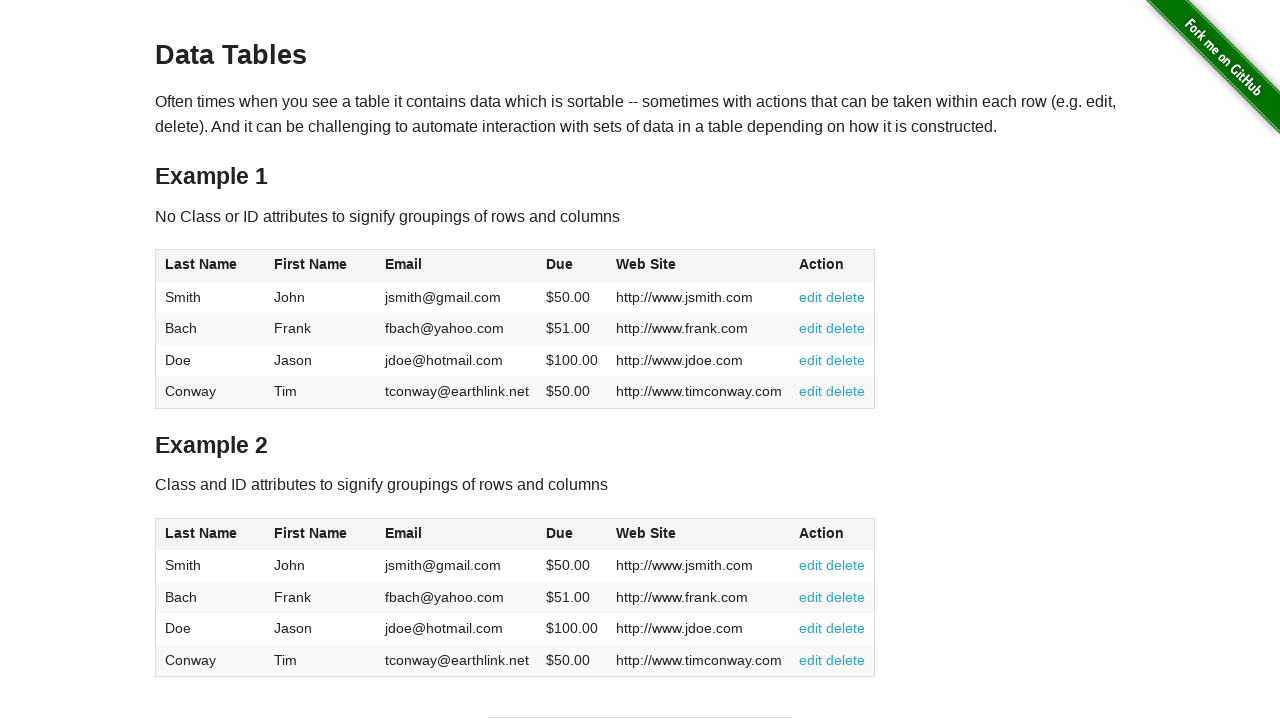

Clicked dues column header for first sort (ascending) at (560, 533) on #table2 thead .dues
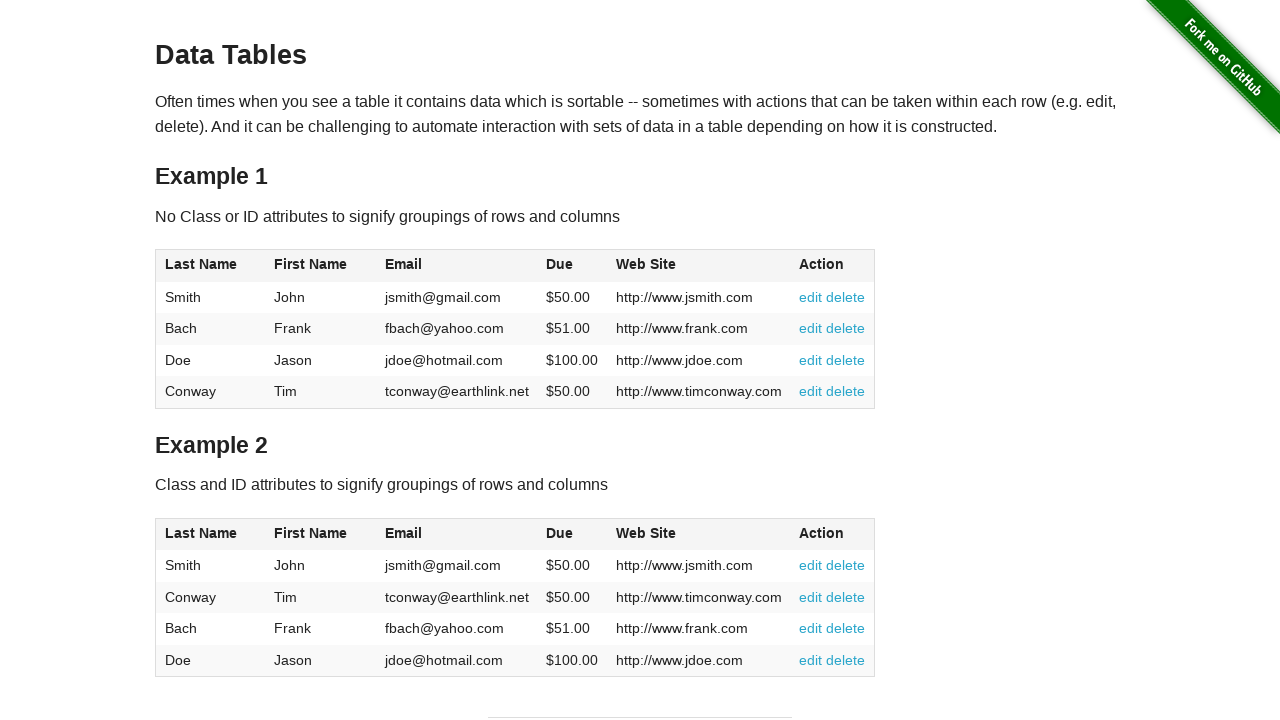

Clicked dues column header again for descending order at (560, 533) on #table2 thead .dues
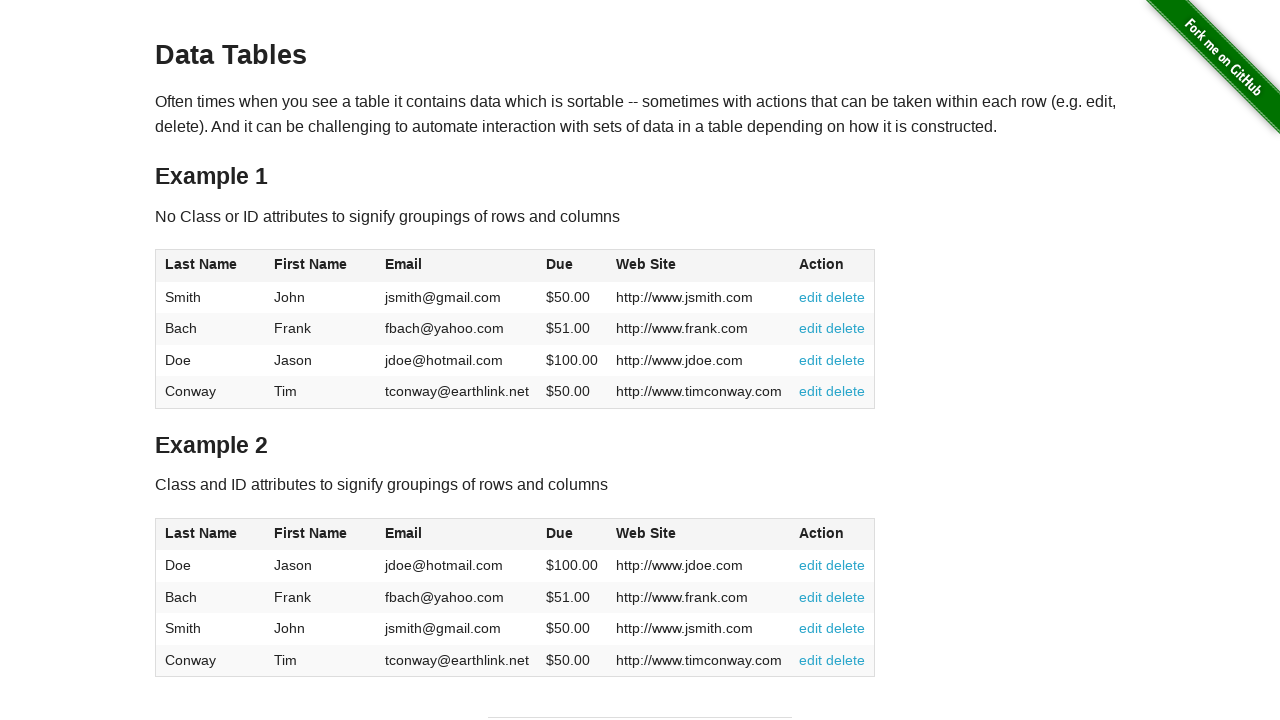

Table data loaded with sorted dues column
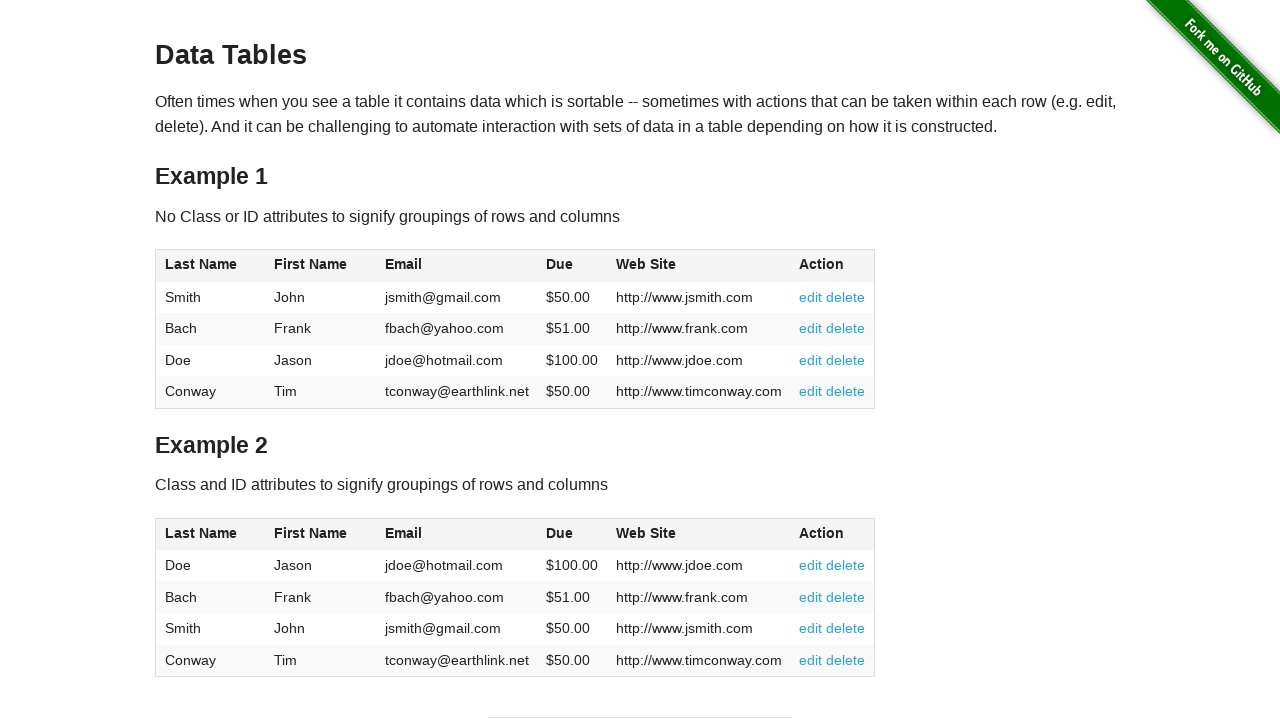

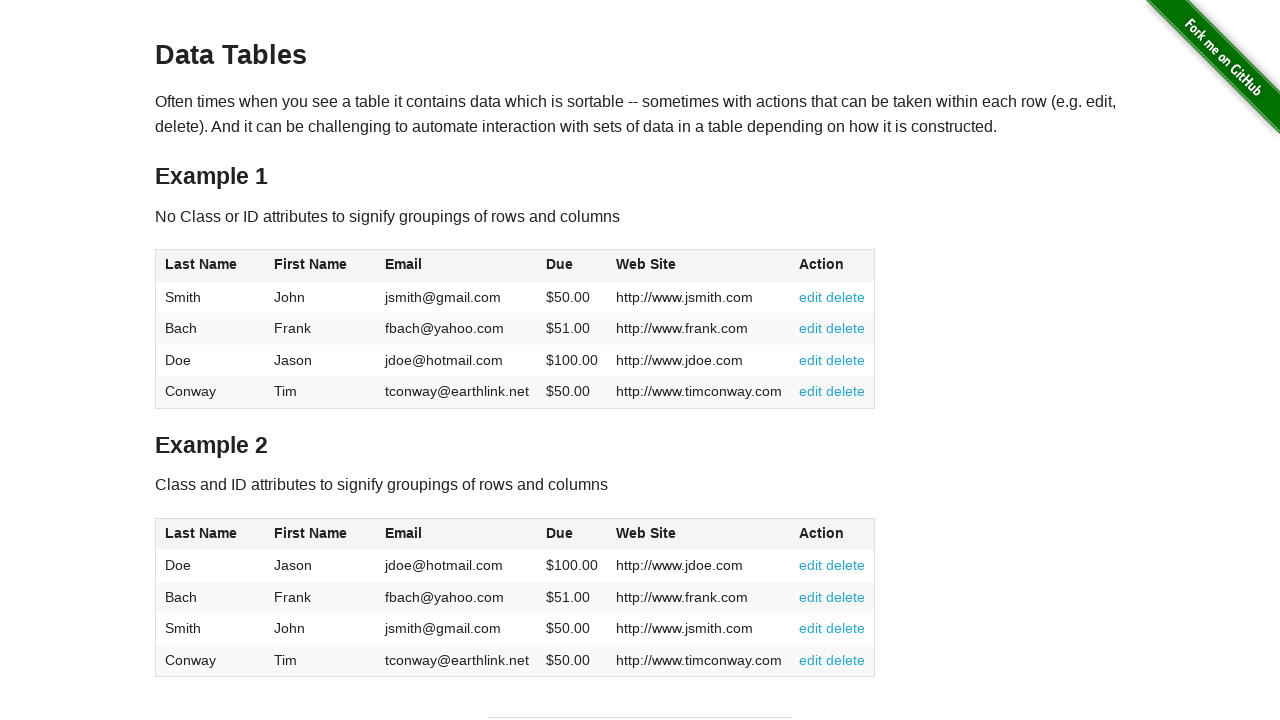